Tests the e-commerce checkout flow on OpenCart by adding a MacBook to cart and completing the guest checkout form with shipping/billing information.

Starting URL: https://opencart-prf.exense.ch/

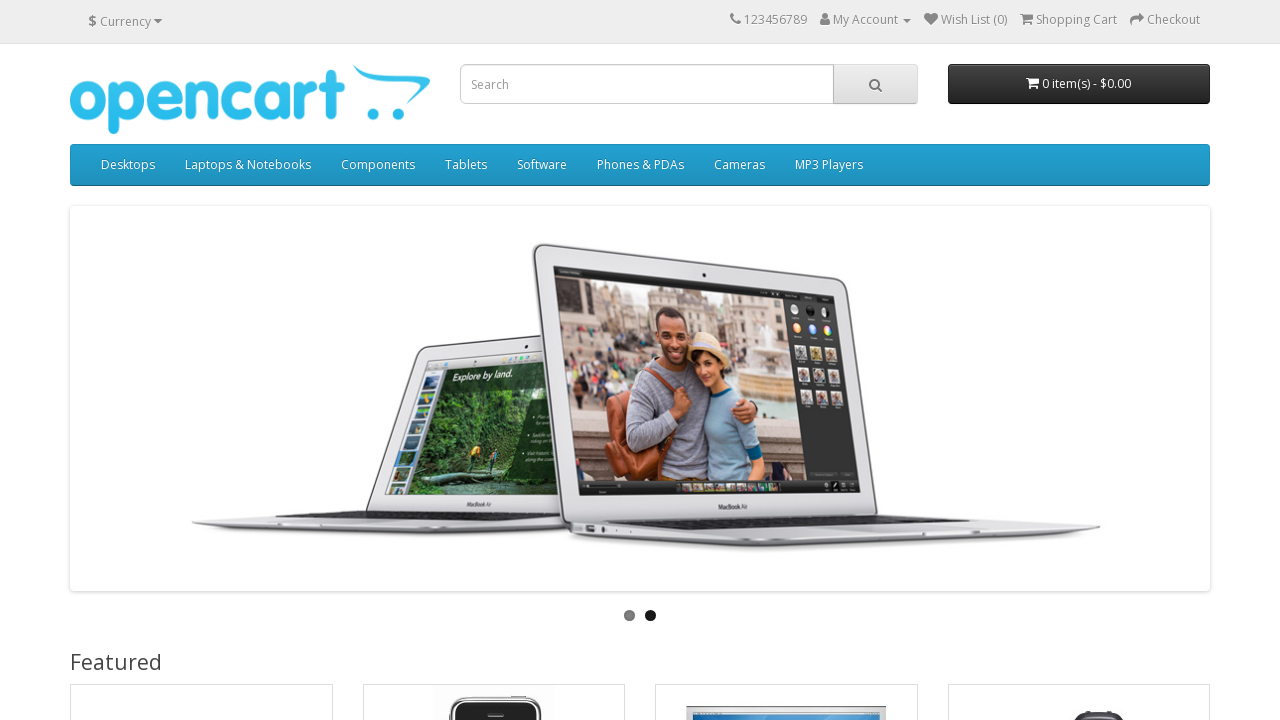

Clicked on MacBook product at (126, 360) on text=MacBook
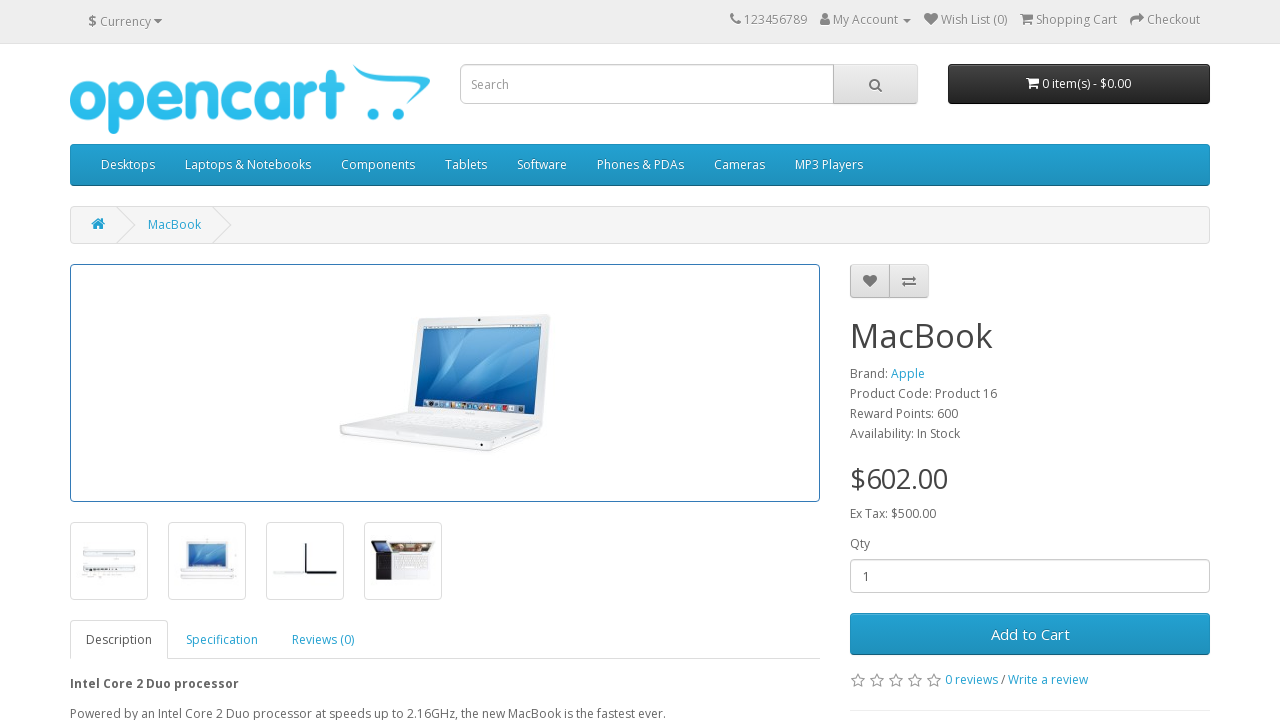

Clicked Add to Cart button at (1030, 634) on text=Add to Cart
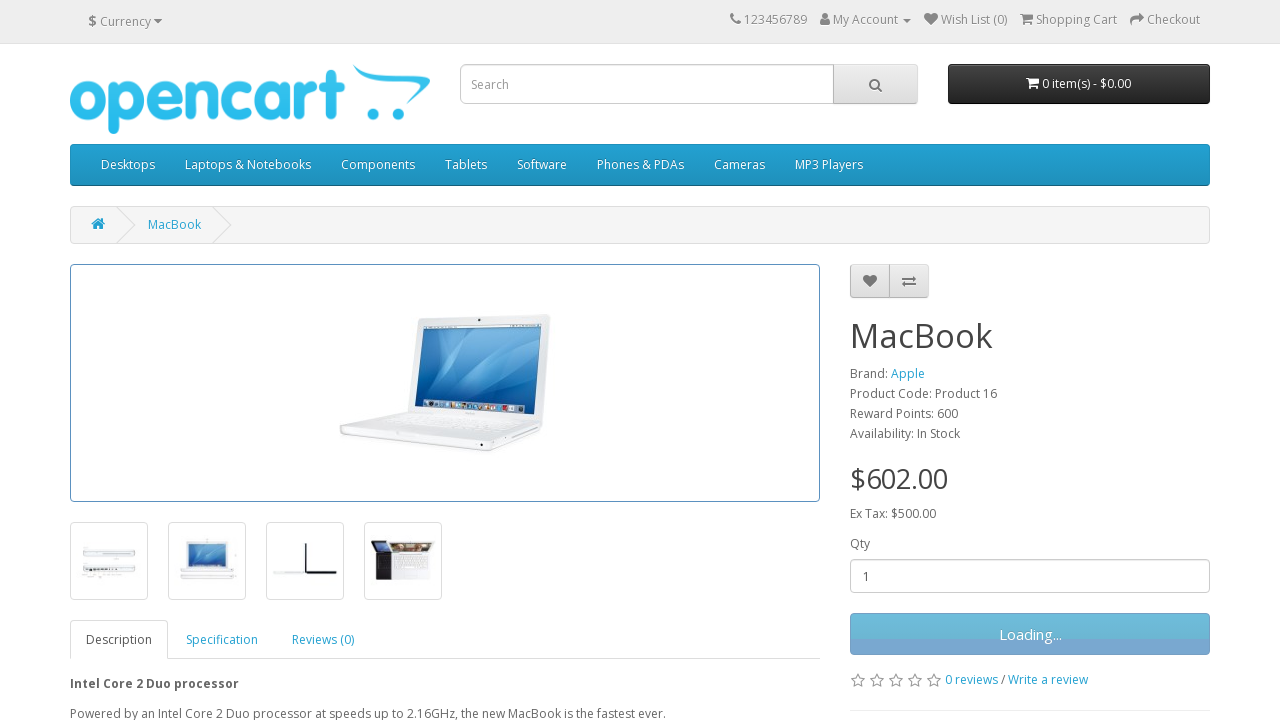

Clicked on cart item count (1 item) at (1026, 83) on text=1 item
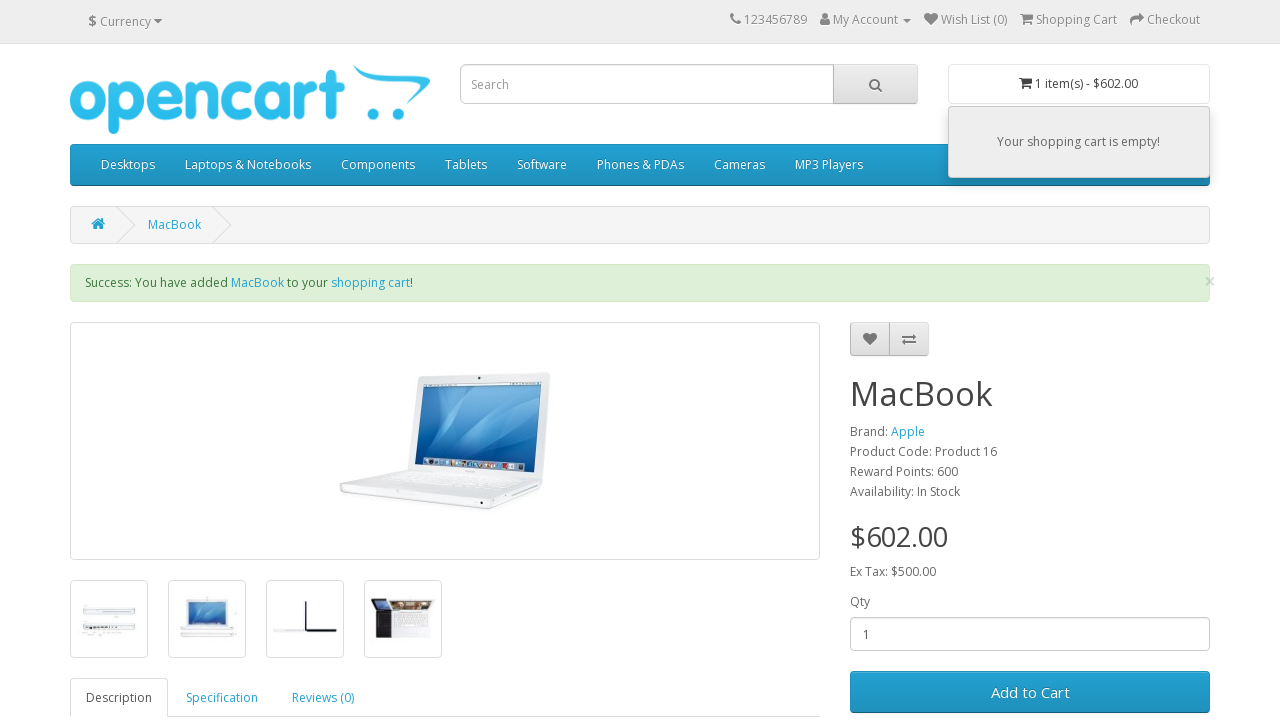

Clicked View Cart button at (1042, 338) on text=View Cart
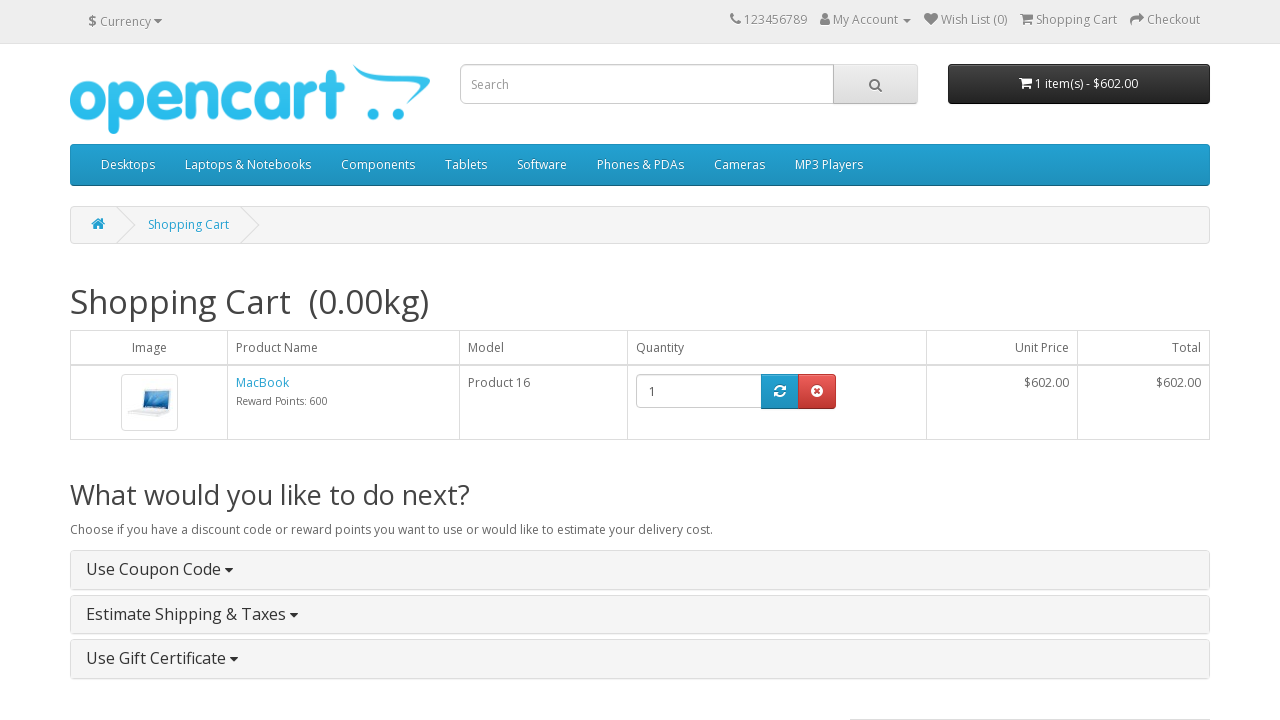

Clicked Checkout link at (1170, 415) on xpath=//a[text()='Checkout']
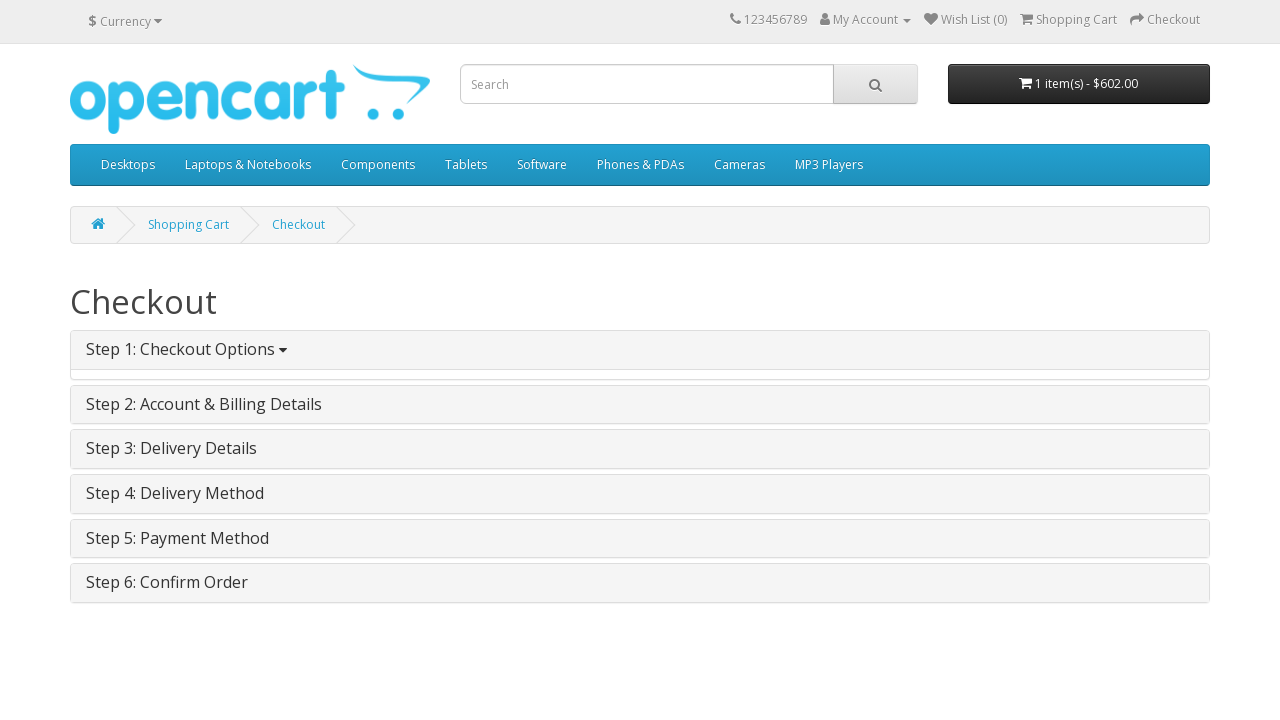

Selected Guest Checkout option at (140, 510) on text=Guest Checkout
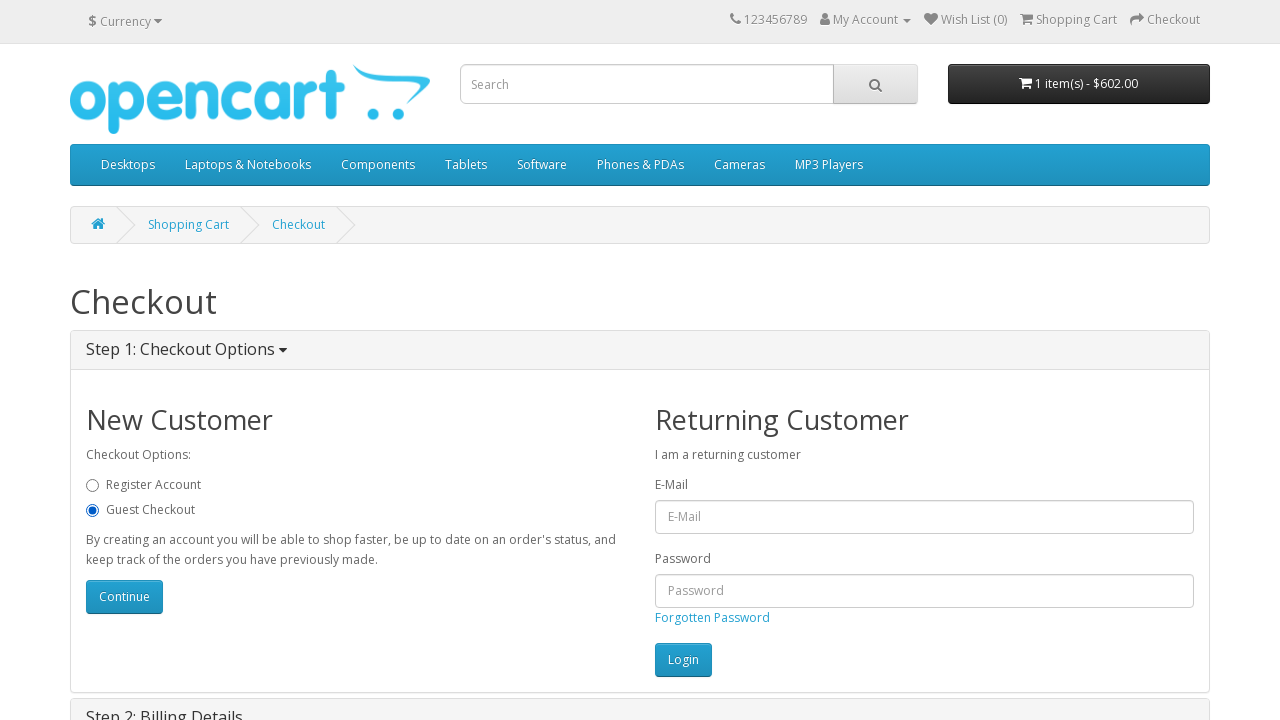

Waited 500ms for form to load
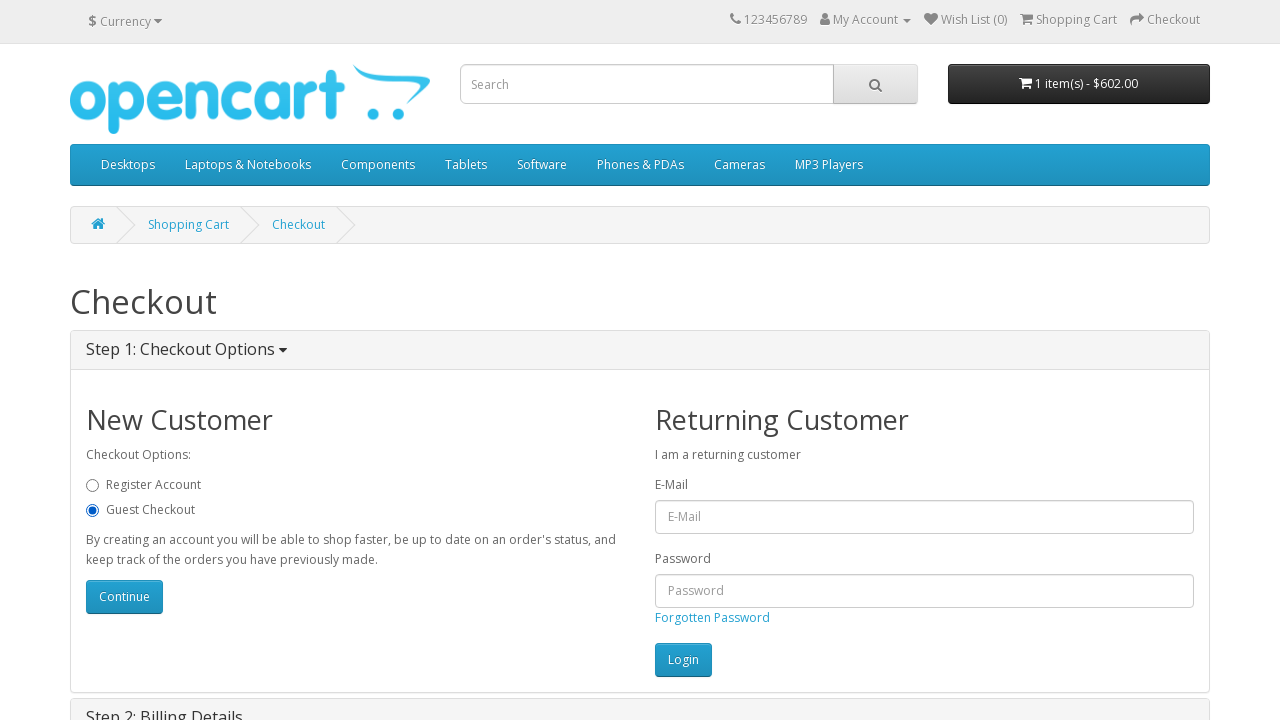

Clicked account continue button at (124, 597) on #button-account
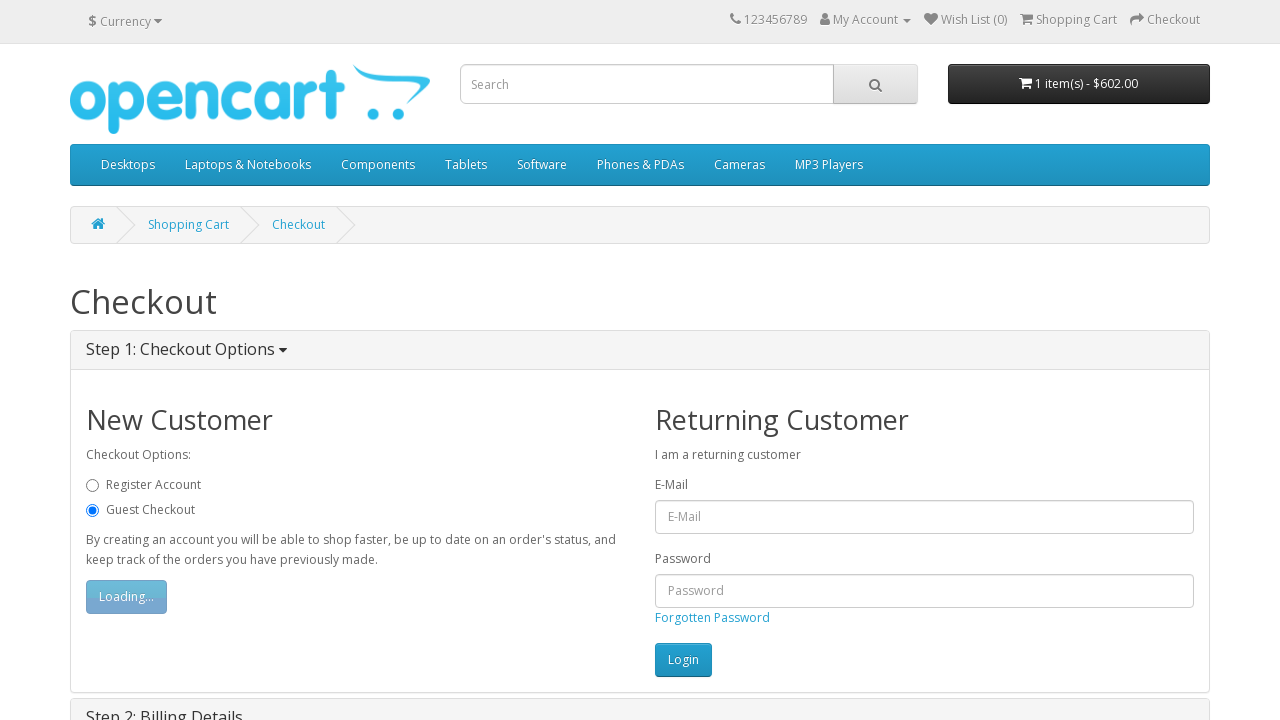

Entered first name: Gustav on #input-payment-firstname
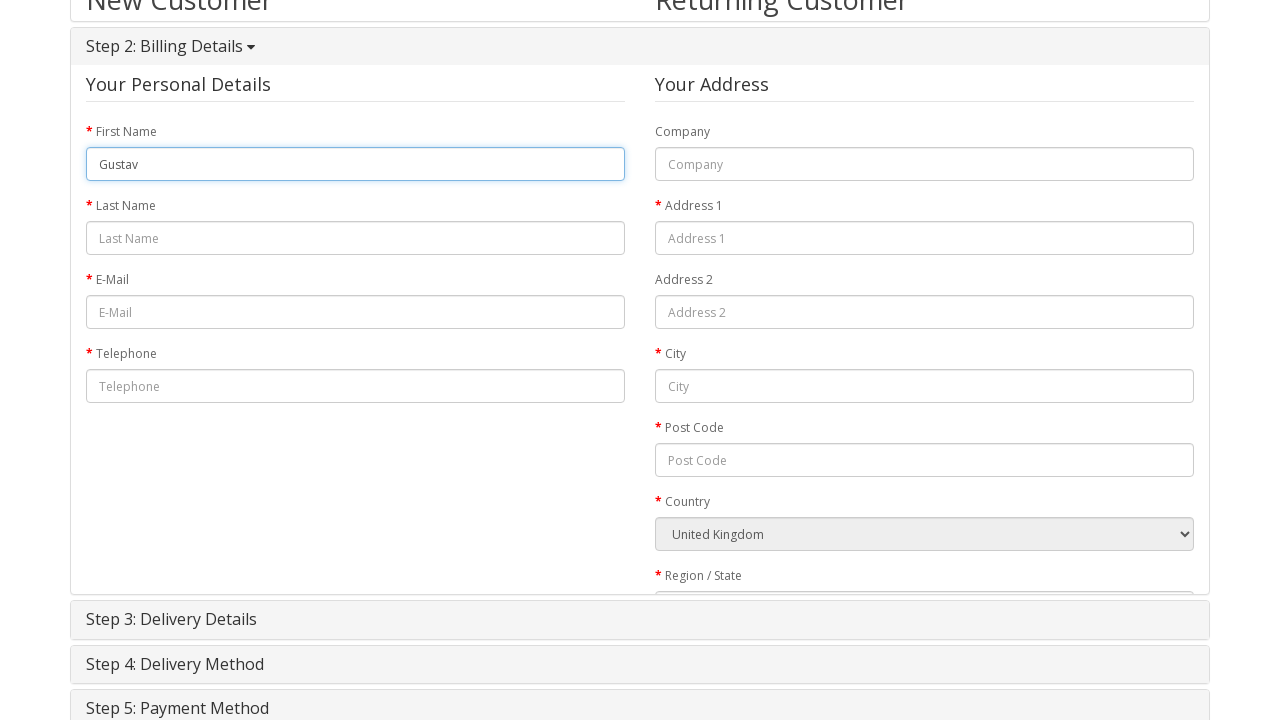

Entered last name: Muster on #input-payment-lastname
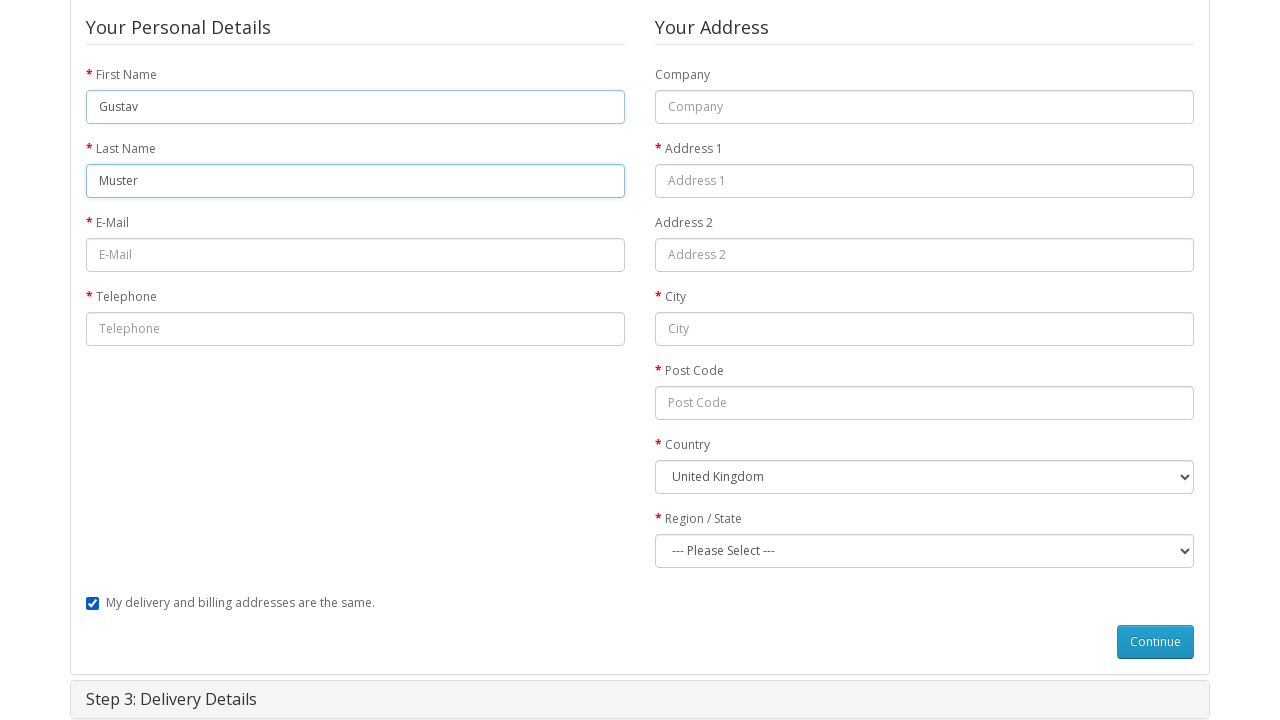

Entered email: customer@opencart.demo on #input-payment-email
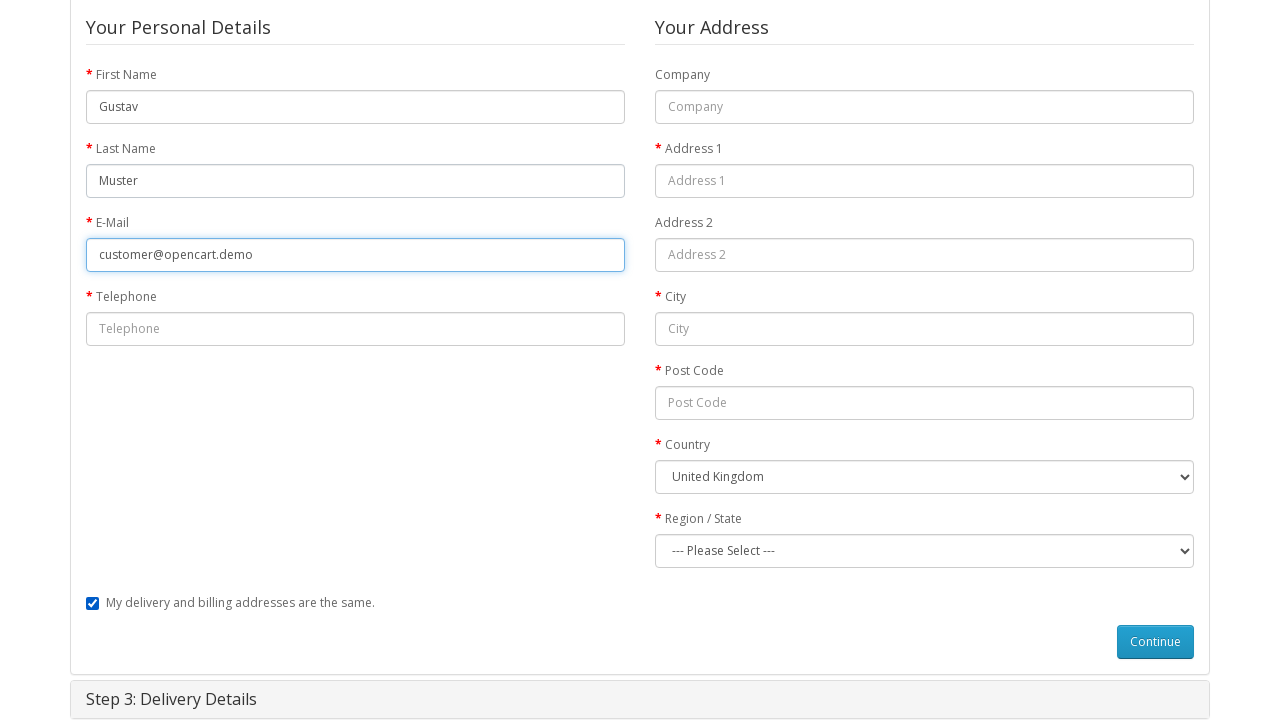

Entered telephone: +41777777777 on #input-payment-telephone
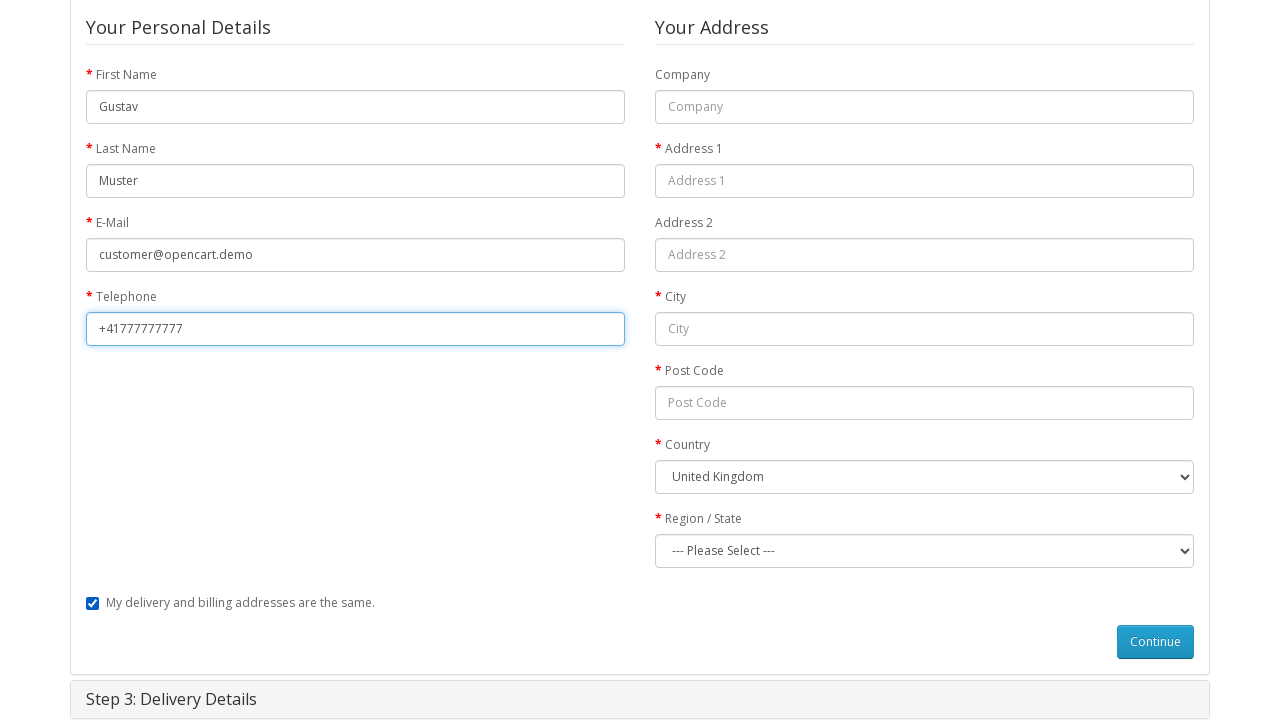

Entered address: Bahnhofstrasse 1 on #input-payment-address-1
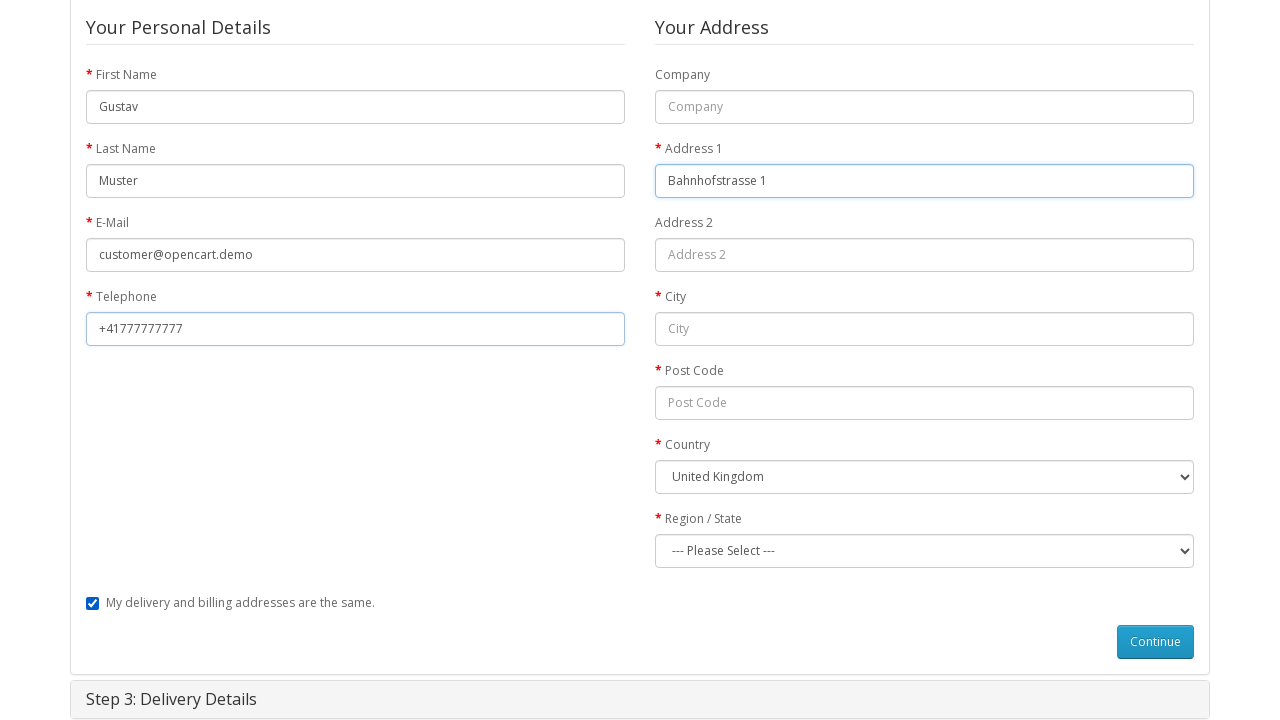

Entered city: Zurich on #input-payment-city
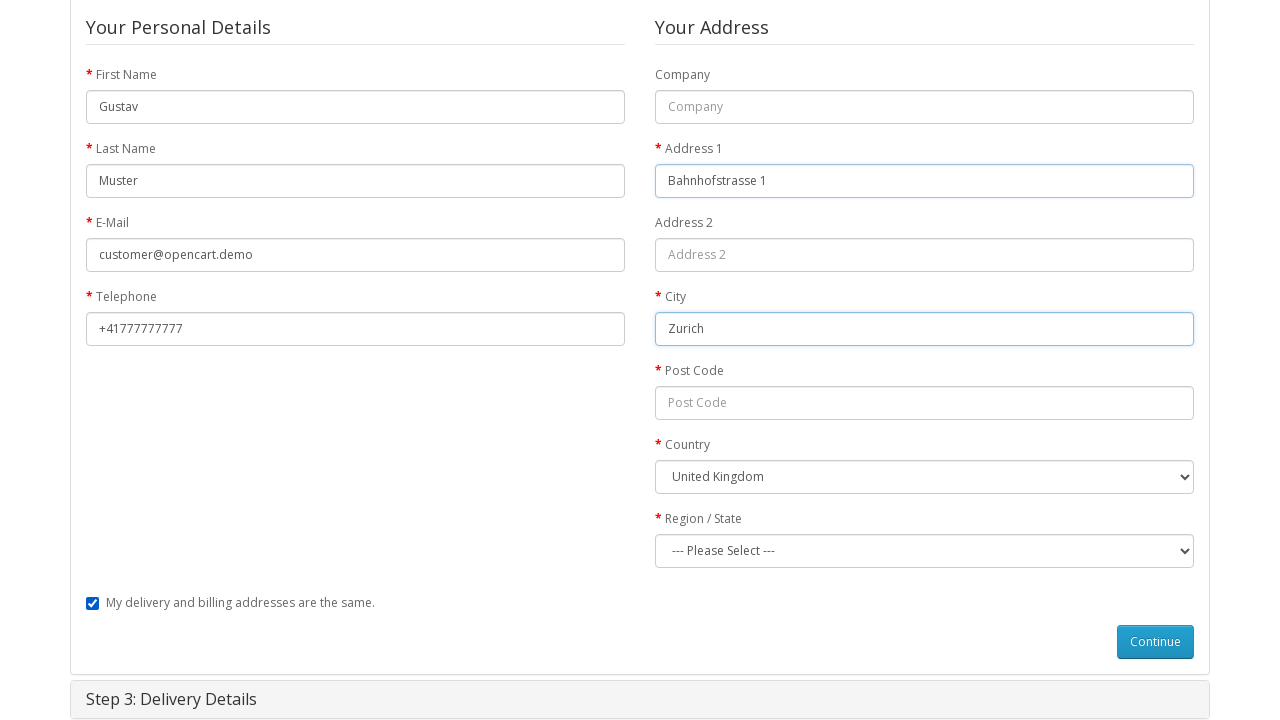

Entered postal code: 8001 on #input-payment-postcode
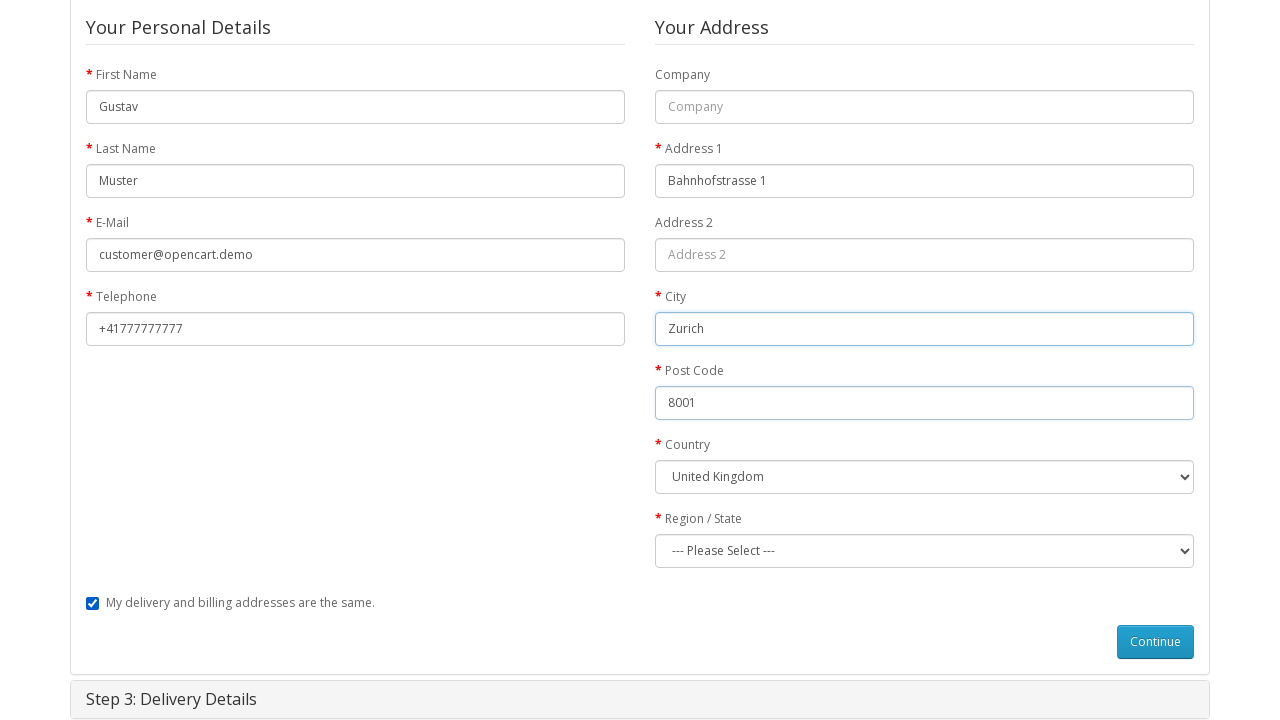

Selected country: Switzerland on #input-payment-country
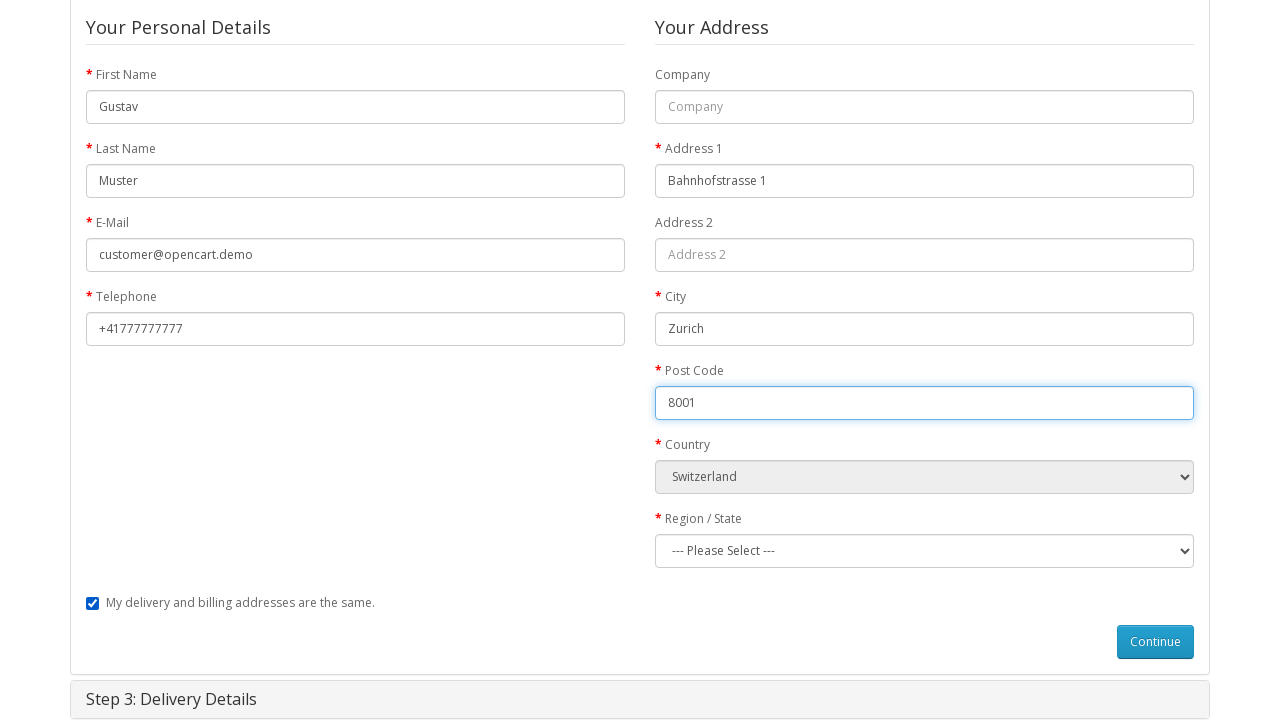

Selected zone: Zürich on #input-payment-zone
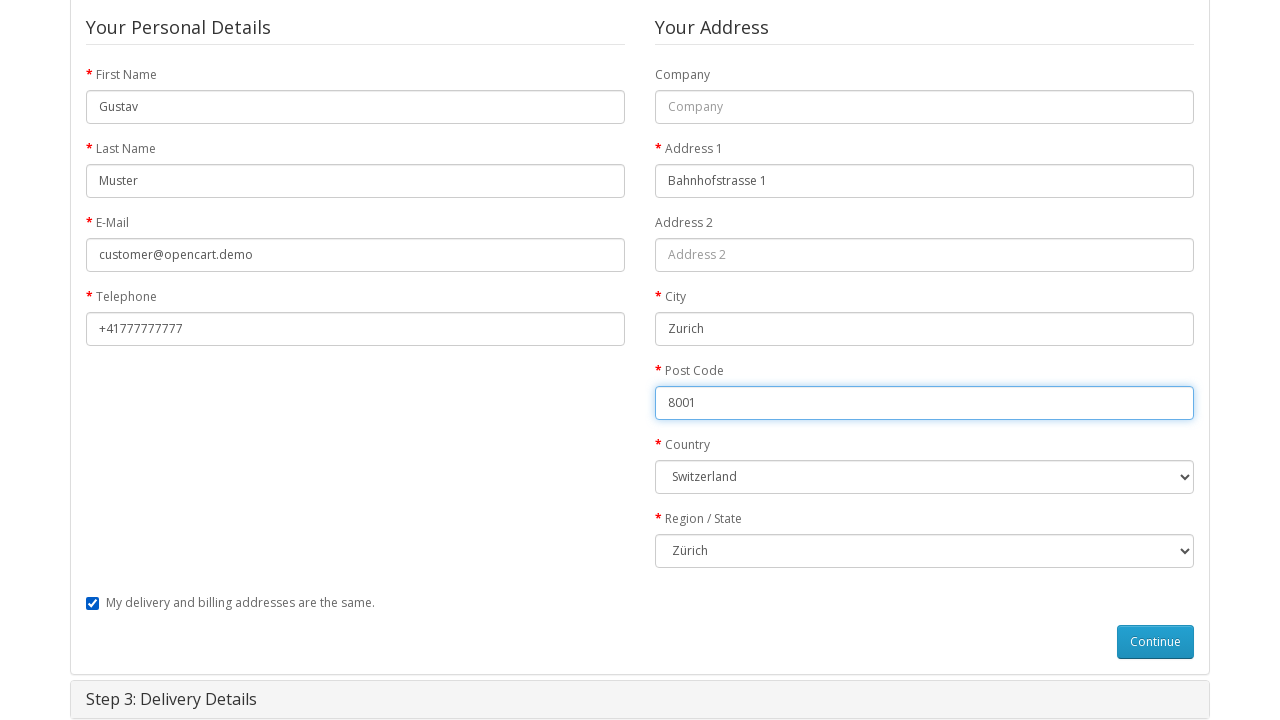

Clicked guest checkout submit button at (1156, 642) on #button-guest
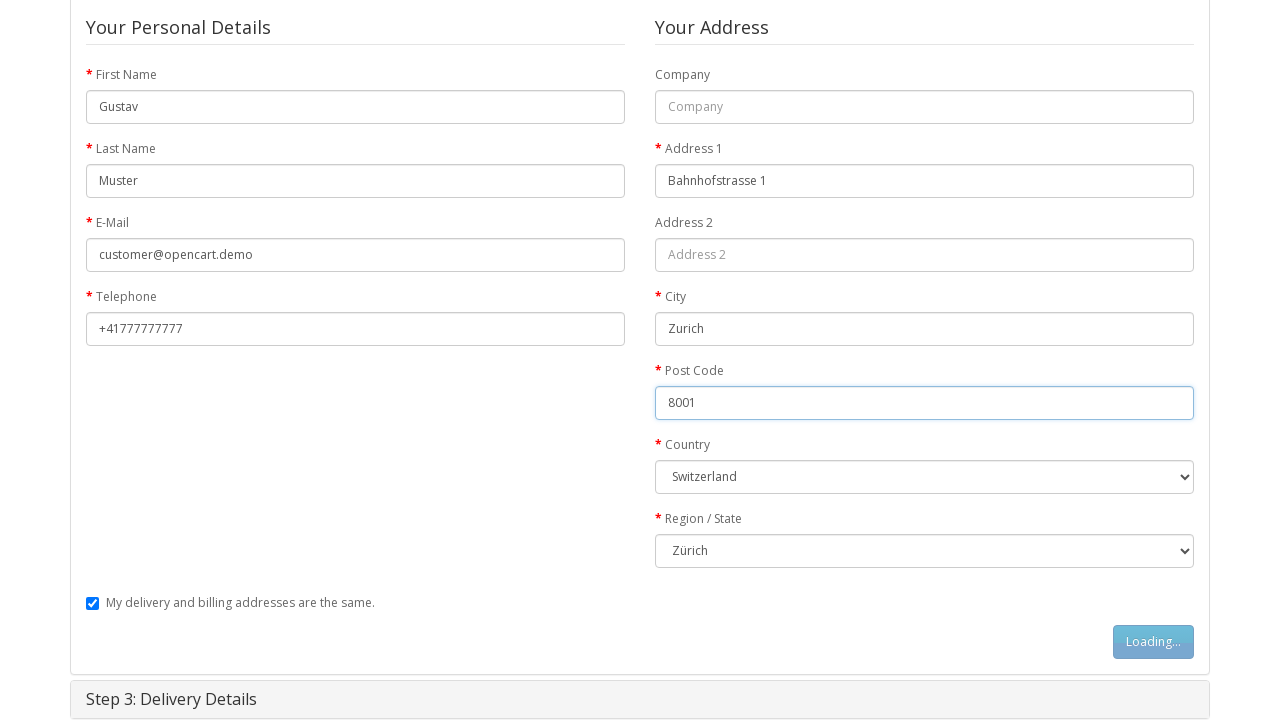

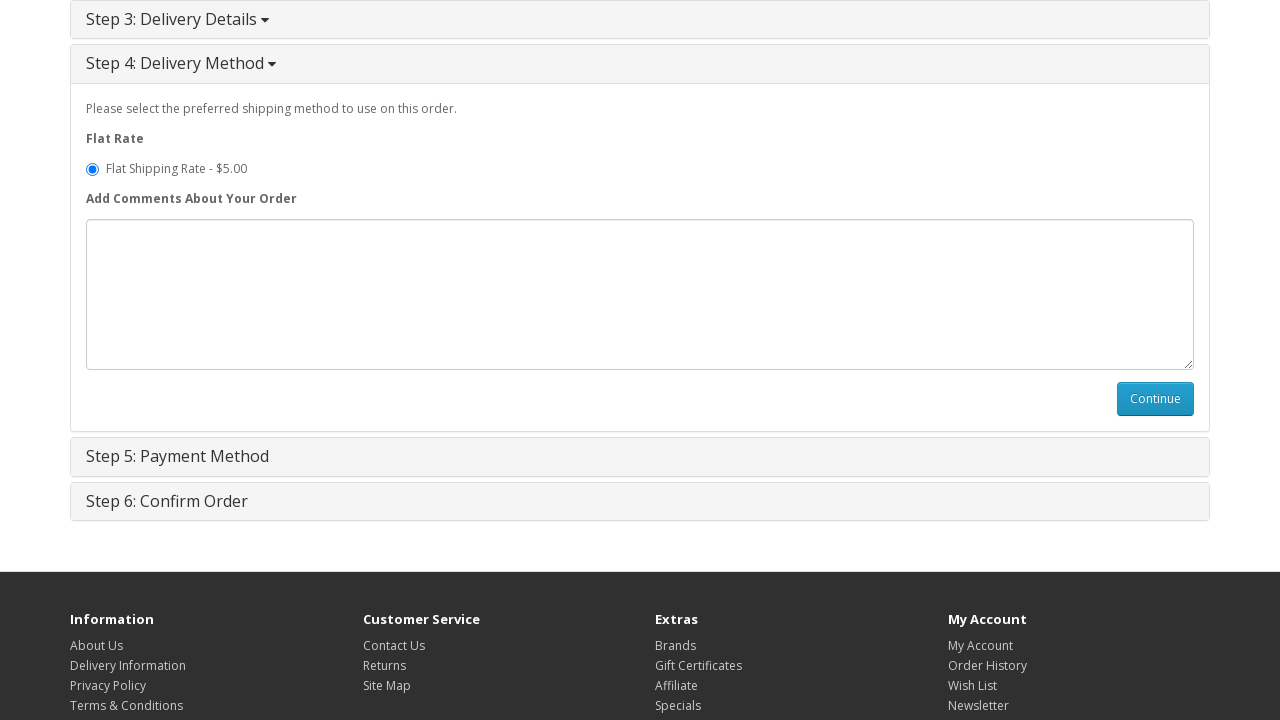